Tests the Contact Us form by navigating to the customer care page, filling in contact details, and submitting the form

Starting URL: https://parabank.parasoft.com/

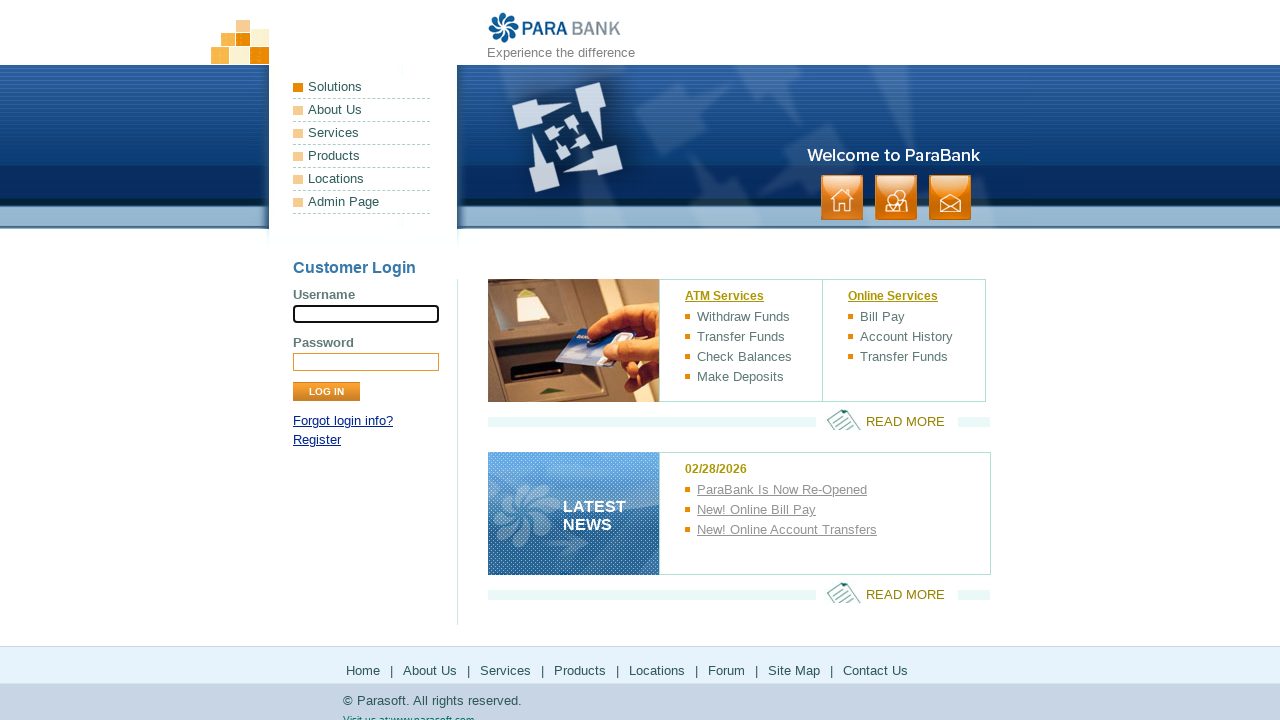

Clicked on Contact link to navigate to customer care page at (950, 198) on a:has-text('contact')
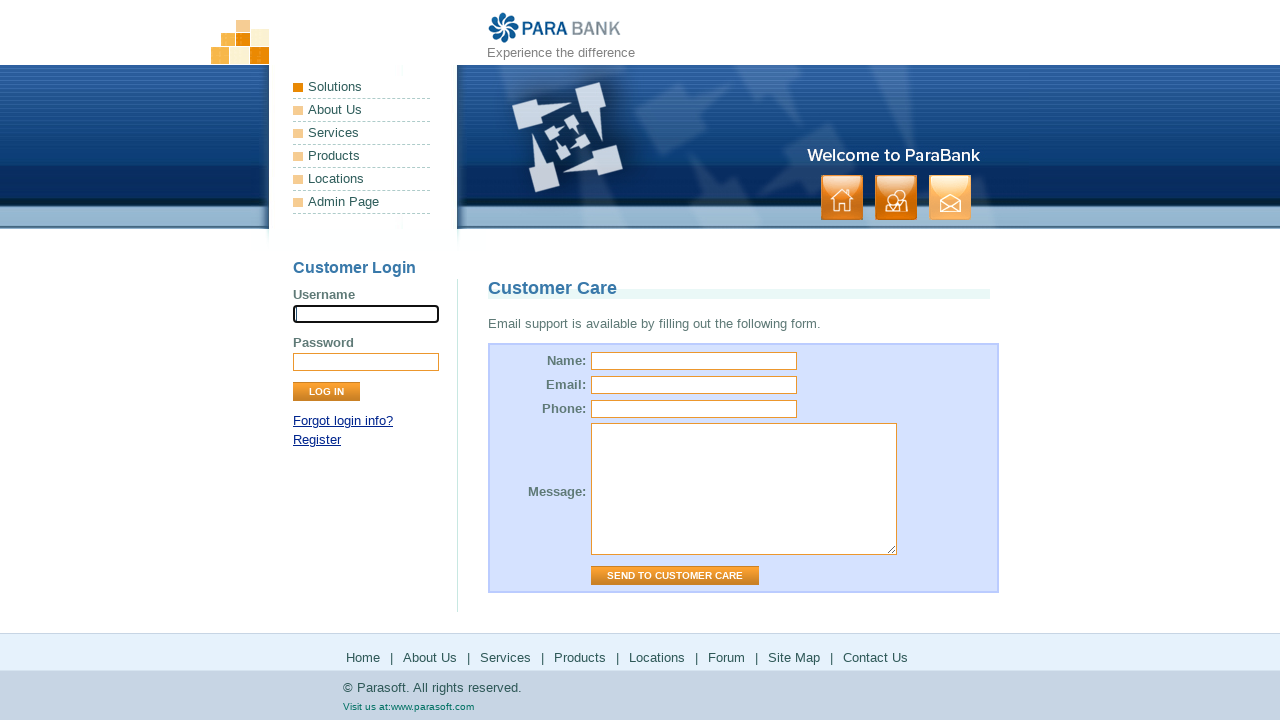

Customer Care page loaded successfully
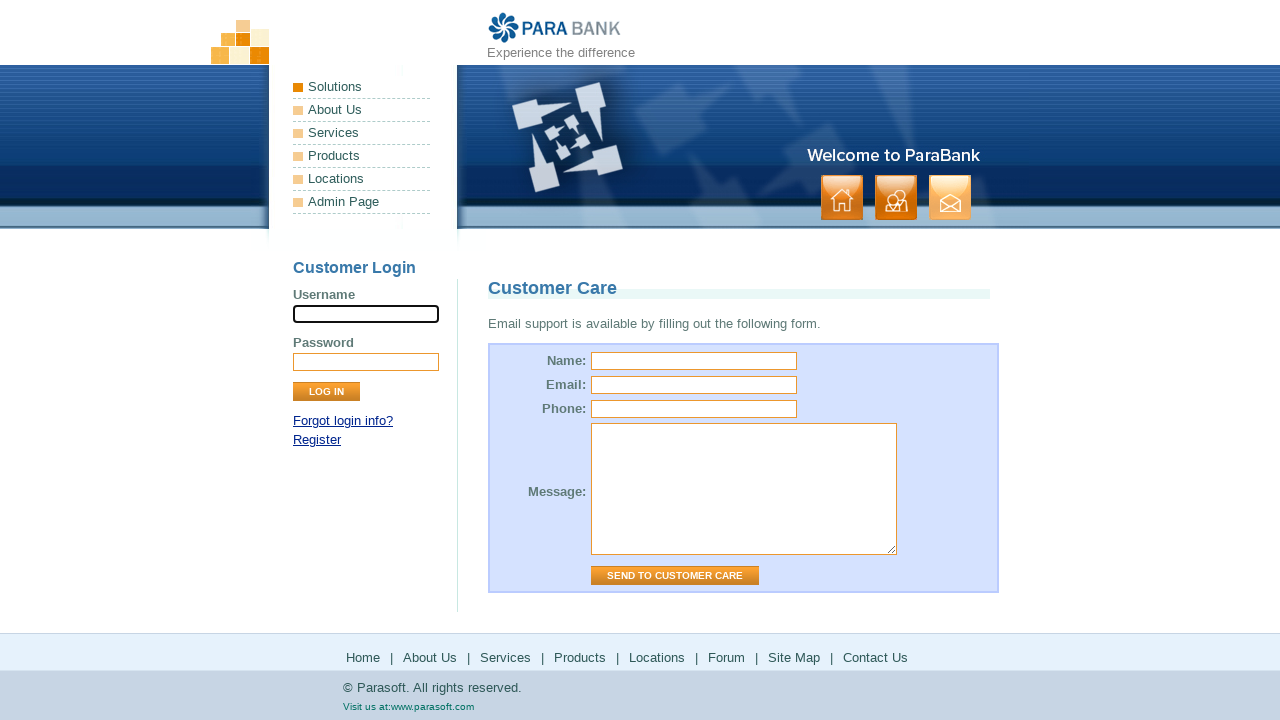

Filled in name field with 'TestUser1' on input[name='name']
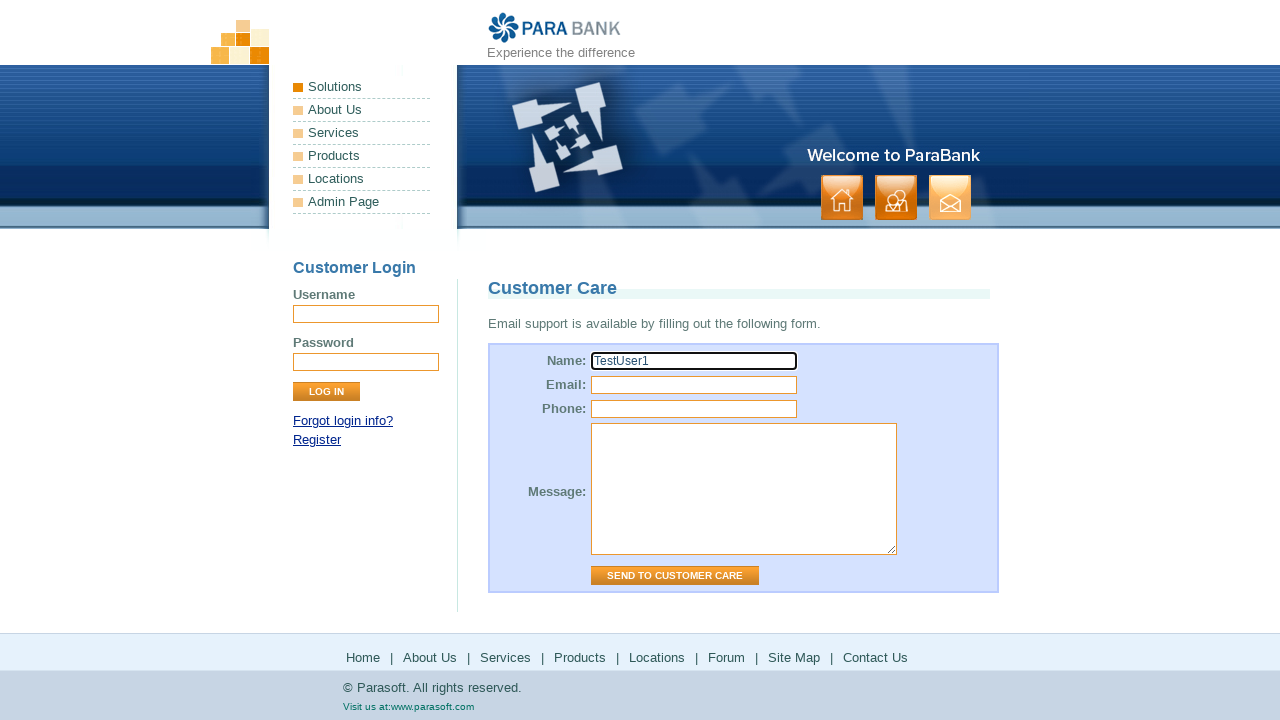

Filled in email field with 'example@example.com' on input[name='email']
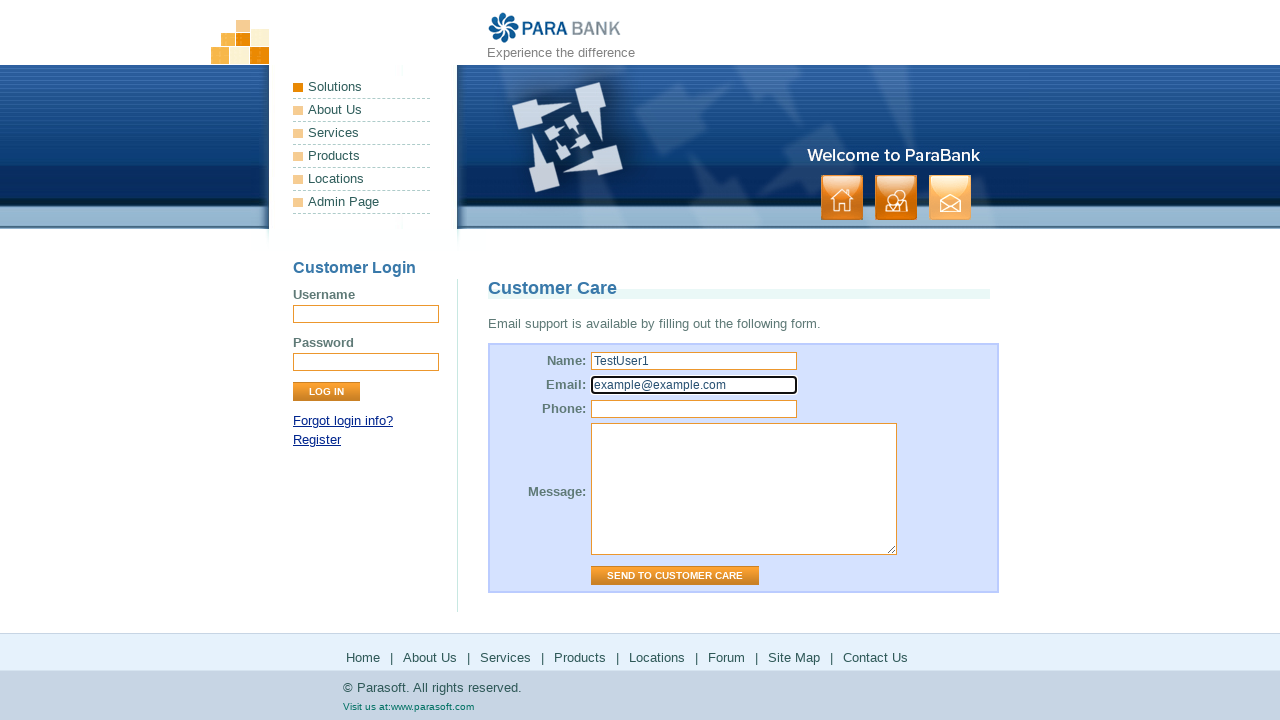

Filled in phone field with '111111111' on input[name='phone']
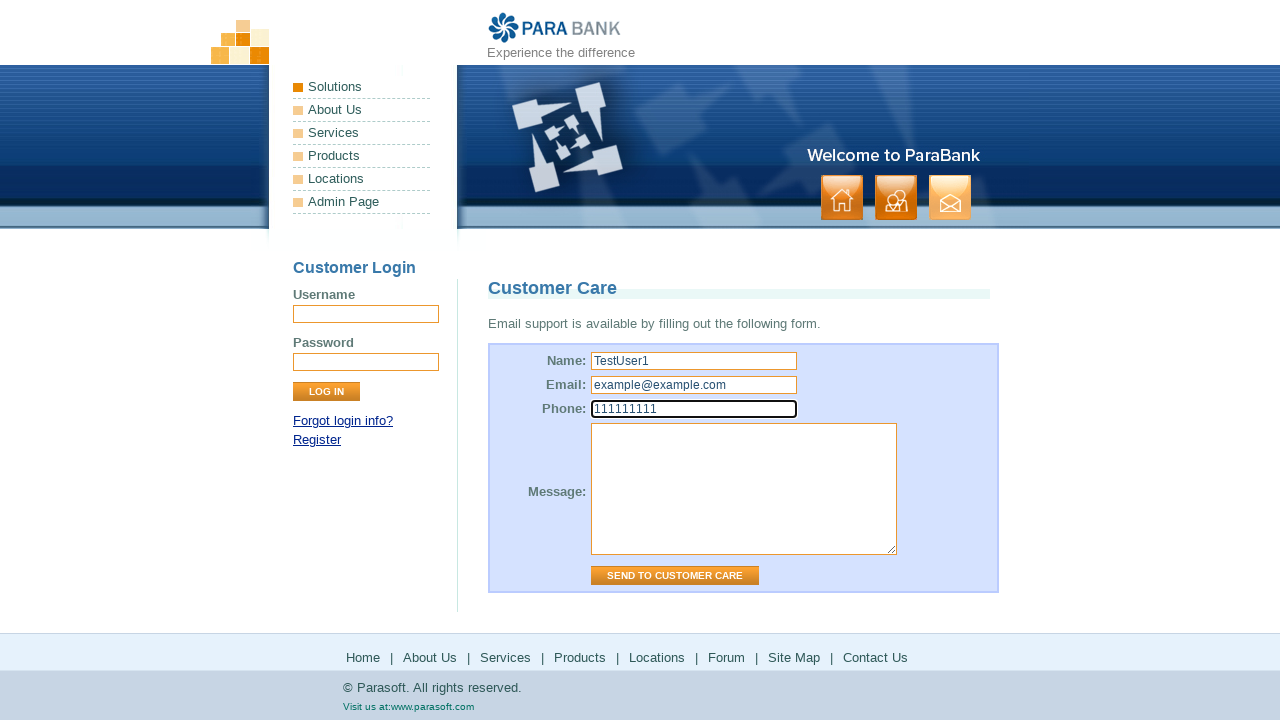

Filled in message field with 'Text' on textarea[name='message']
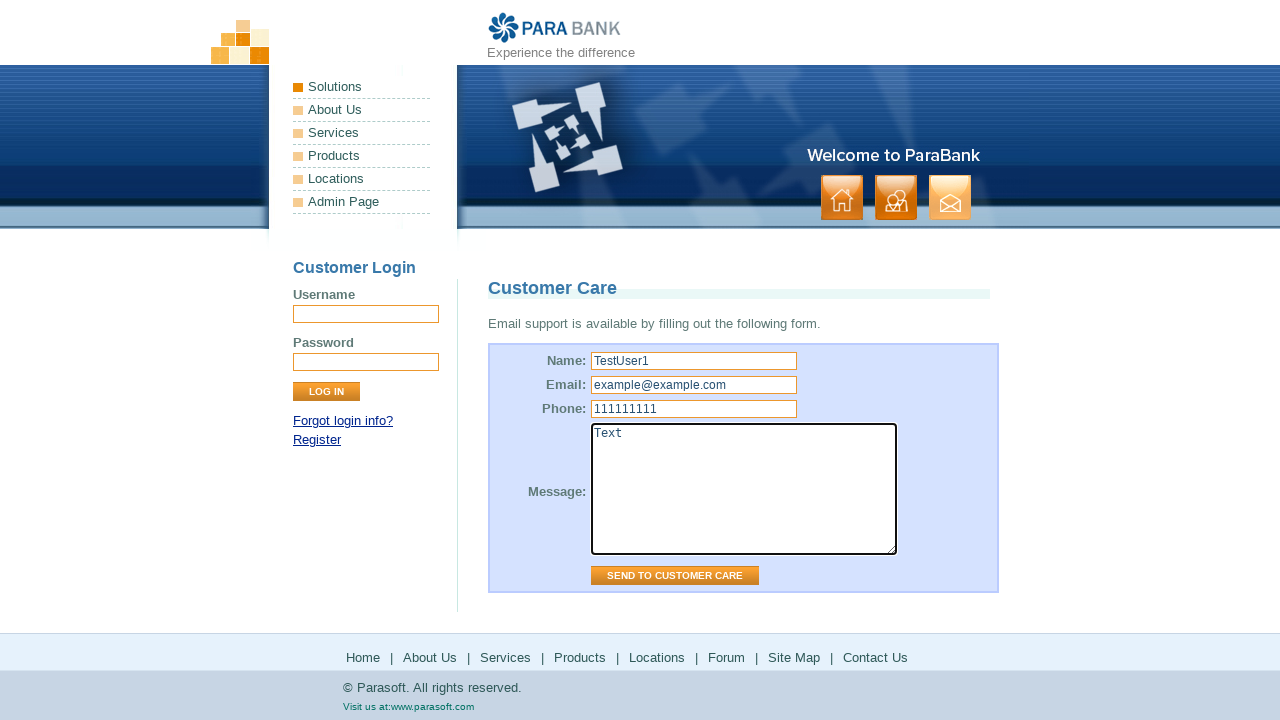

Clicked submit button on Contact Us form at (675, 576) on #contactForm input.button
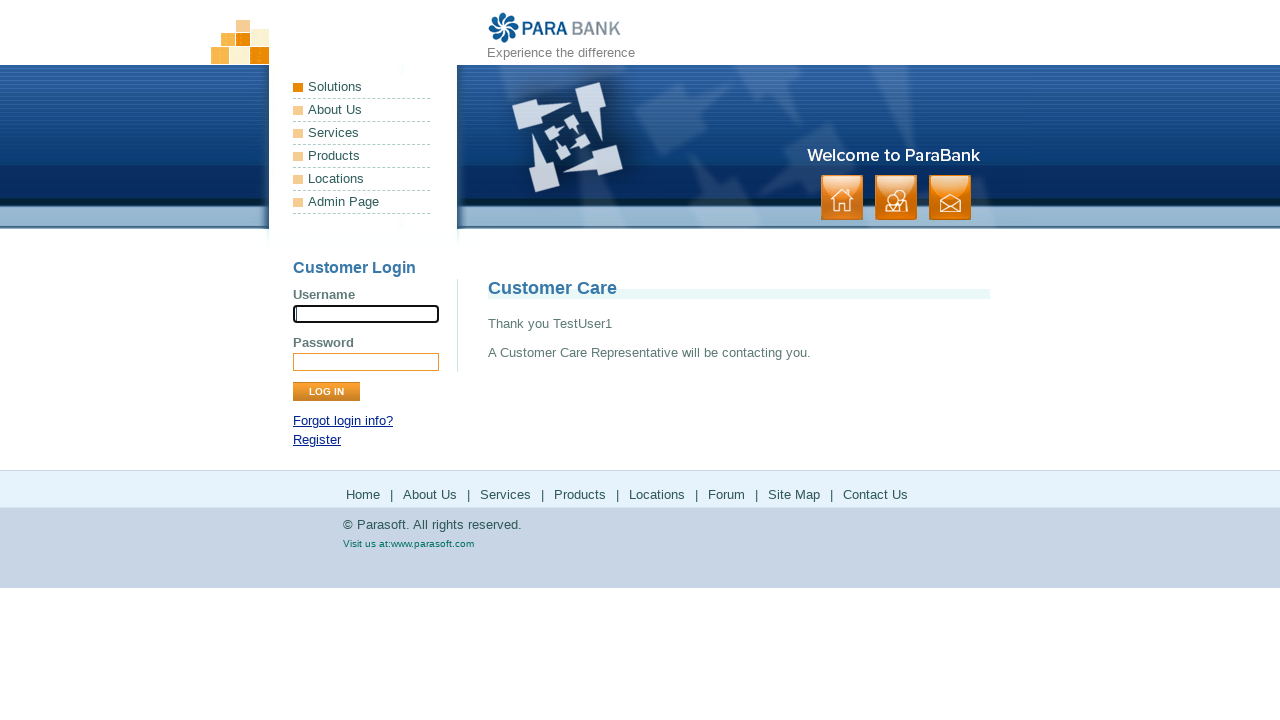

Contact form submission confirmation message appeared
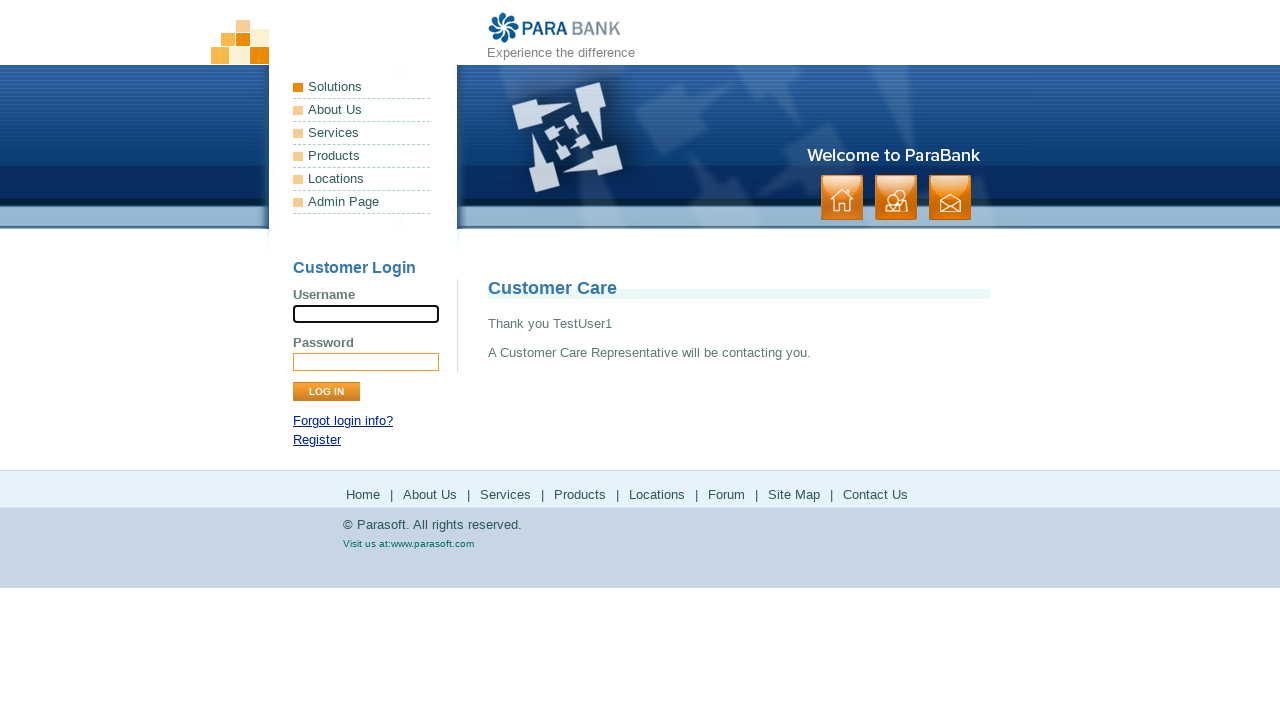

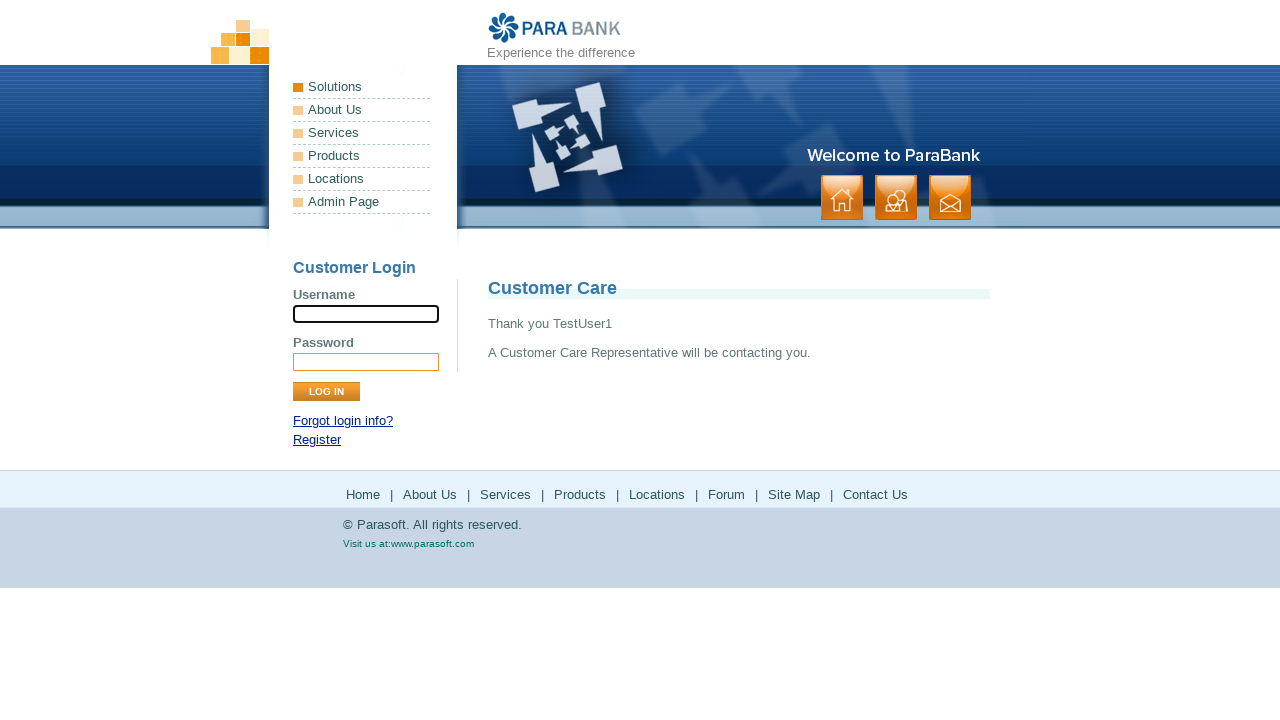